Tests radio button interaction by locating a radio button group and selecting the option with value "cheese"

Starting URL: http://www.echoecho.com/htmlforms10.htm

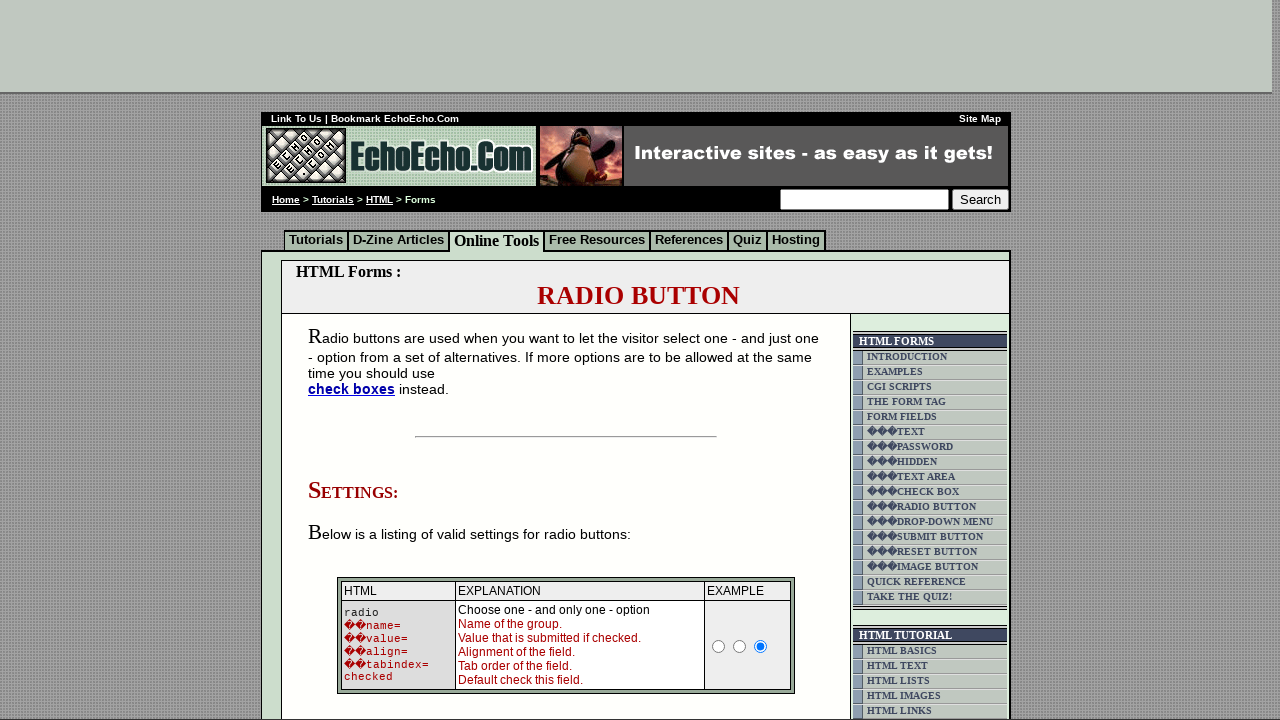

Located radio button group with name 'group1'
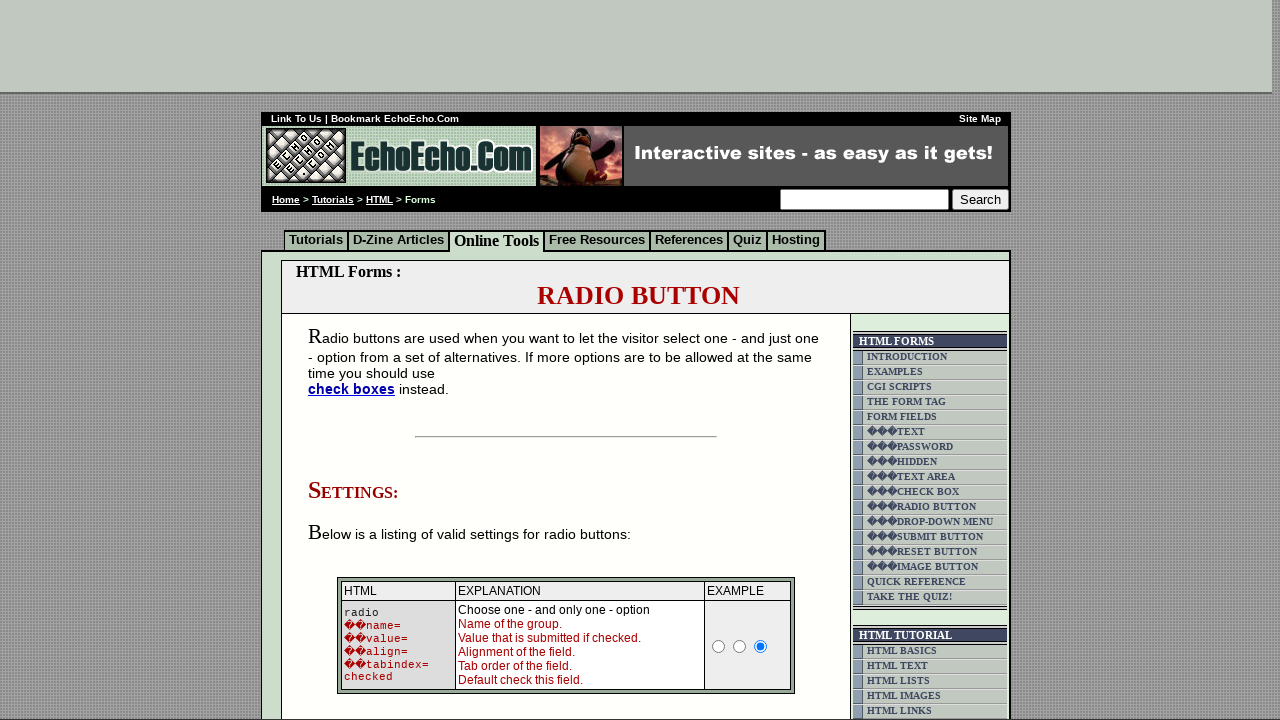

Retrieved count of radio buttons: 3
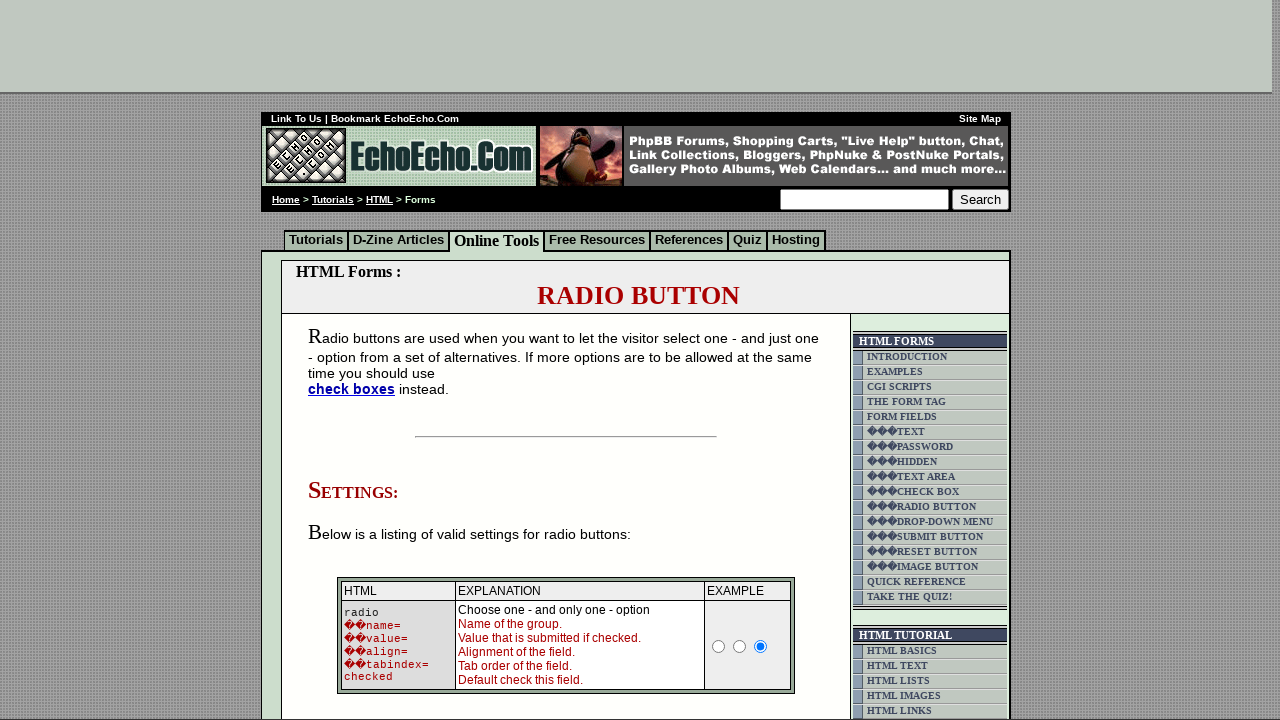

Retrieved radio button at index 0
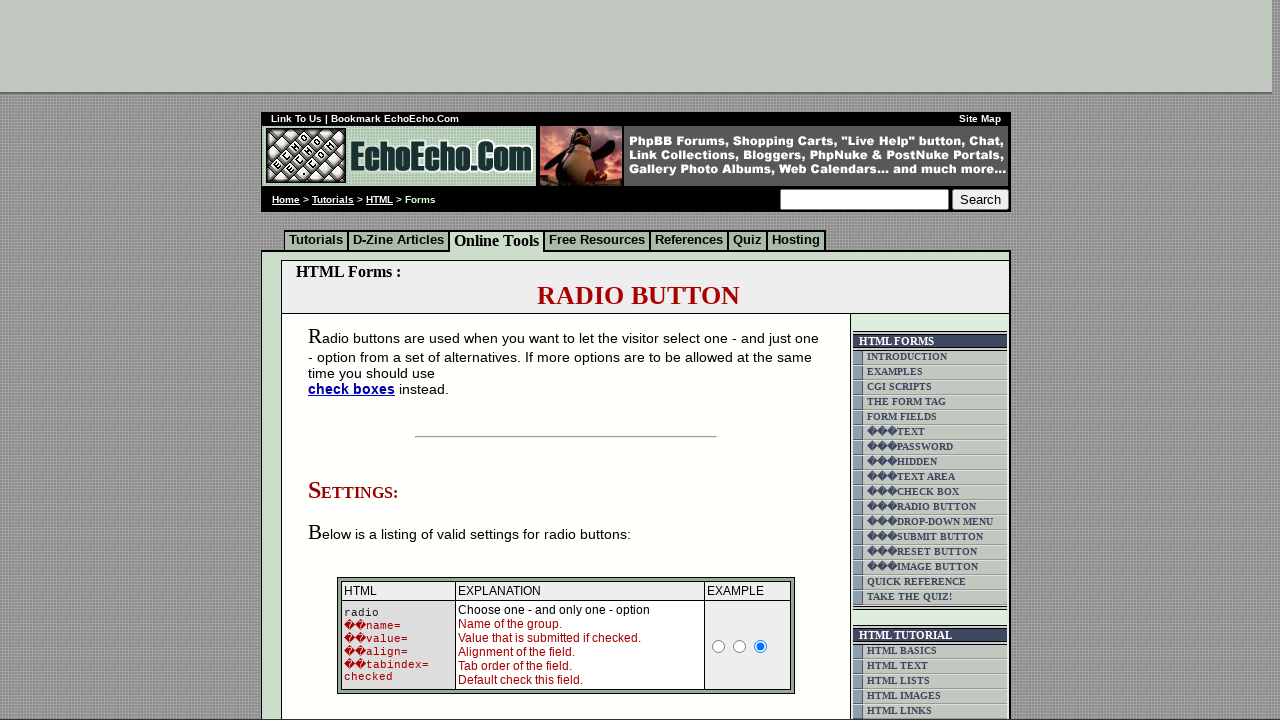

Retrieved value attribute from radio button: Milk
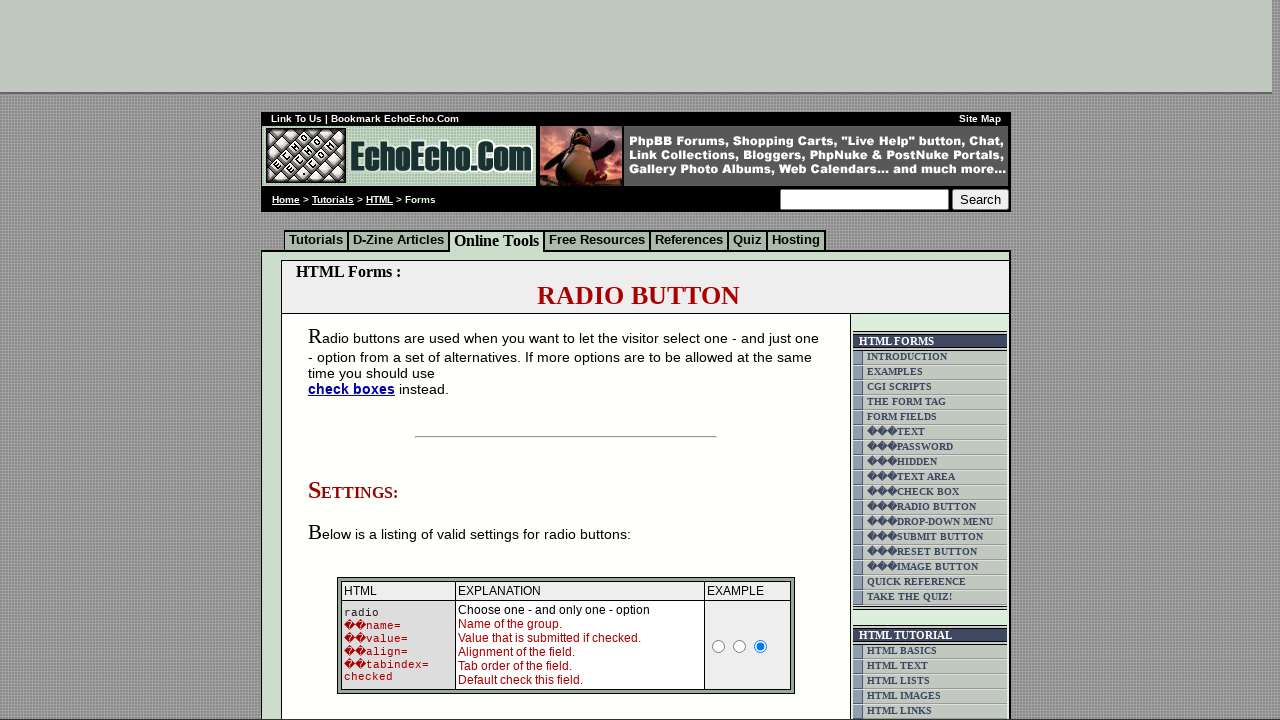

Retrieved radio button at index 1
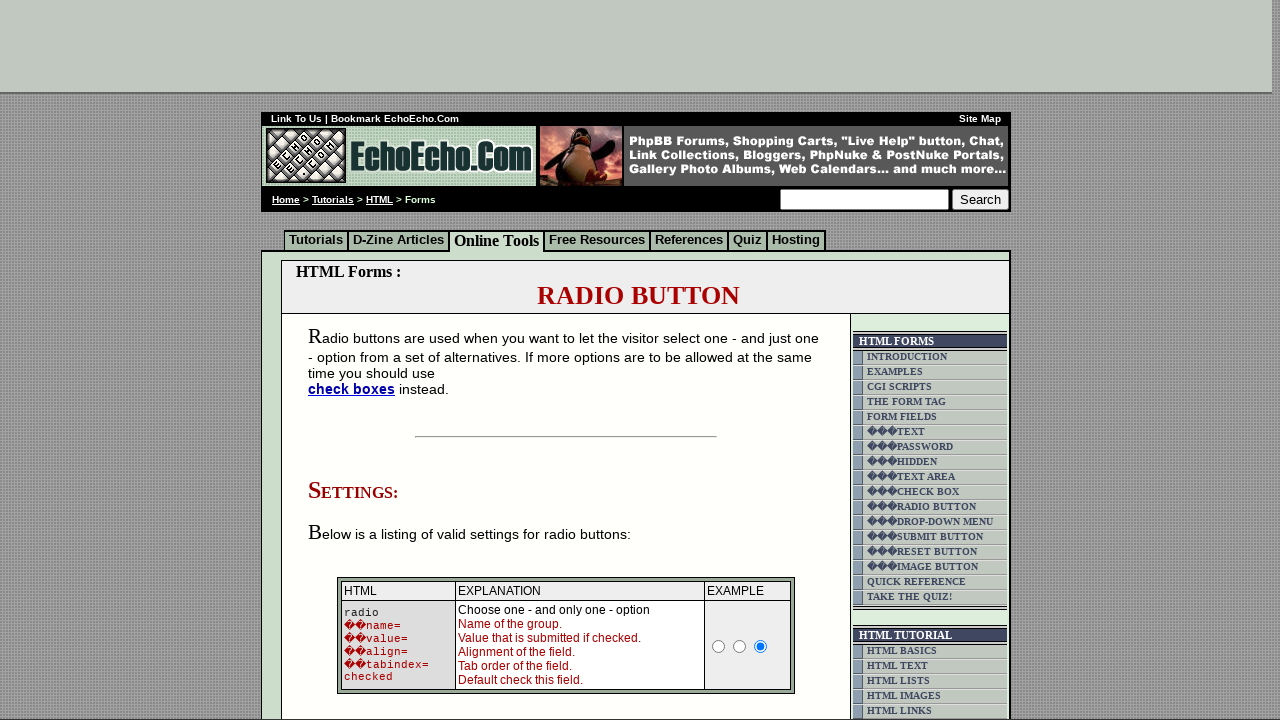

Retrieved value attribute from radio button: Butter
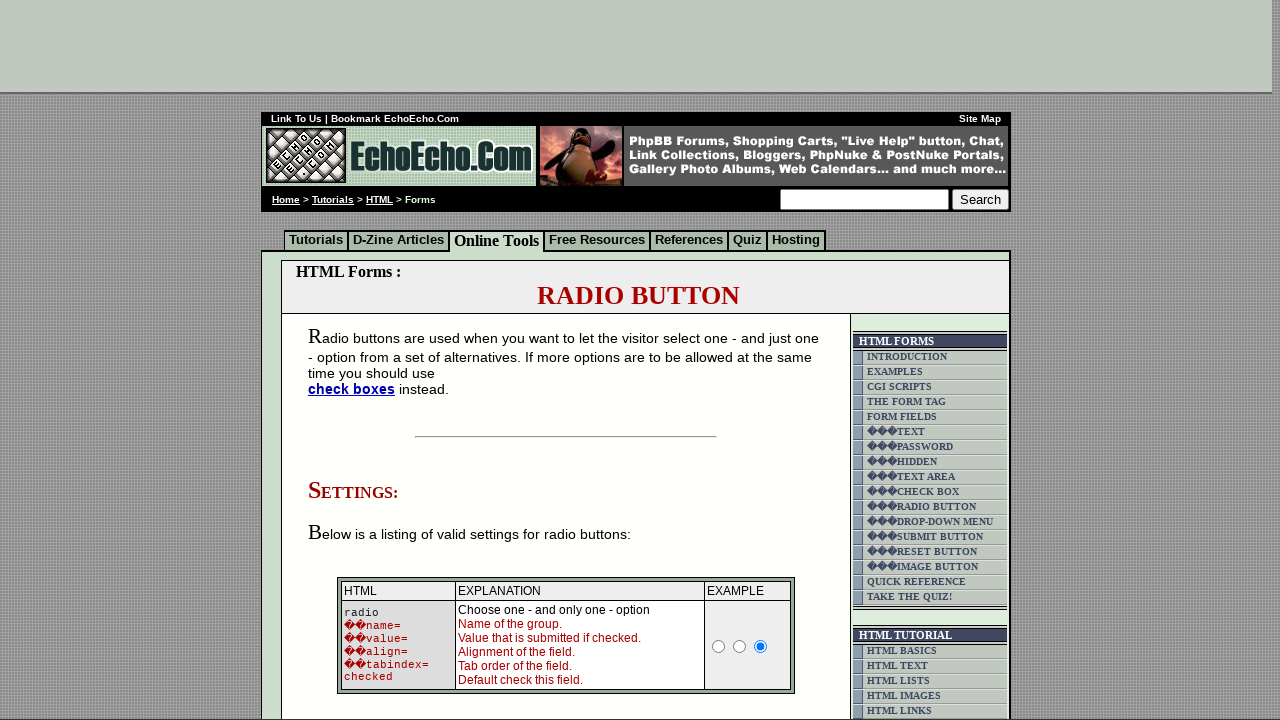

Retrieved radio button at index 2
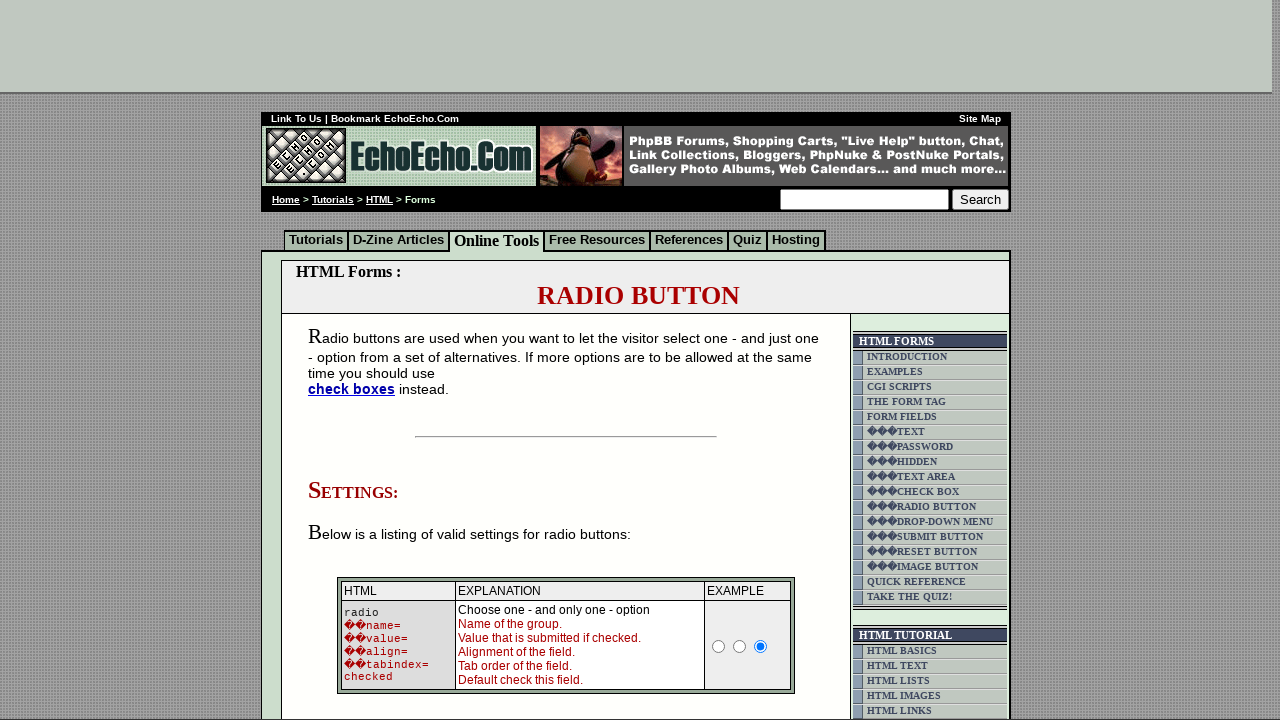

Retrieved value attribute from radio button: Cheese
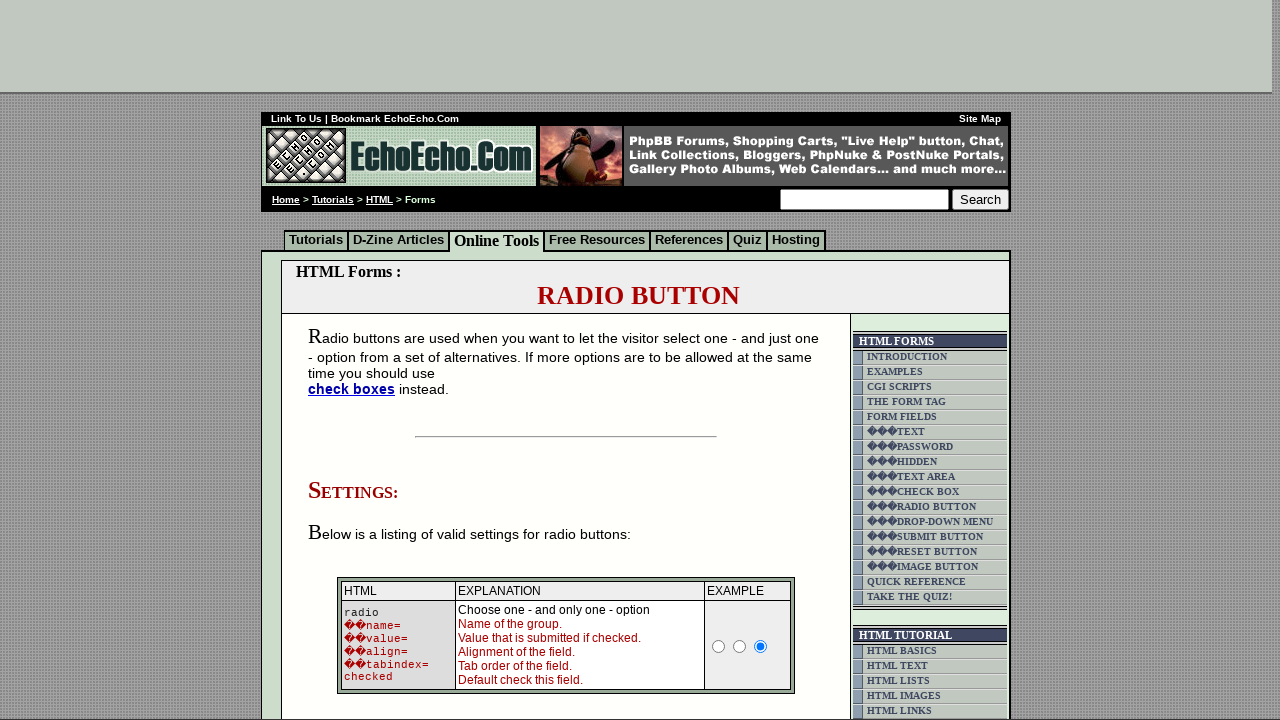

Clicked radio button with value 'cheese' at (356, 360) on input[name='group1'] >> nth=2
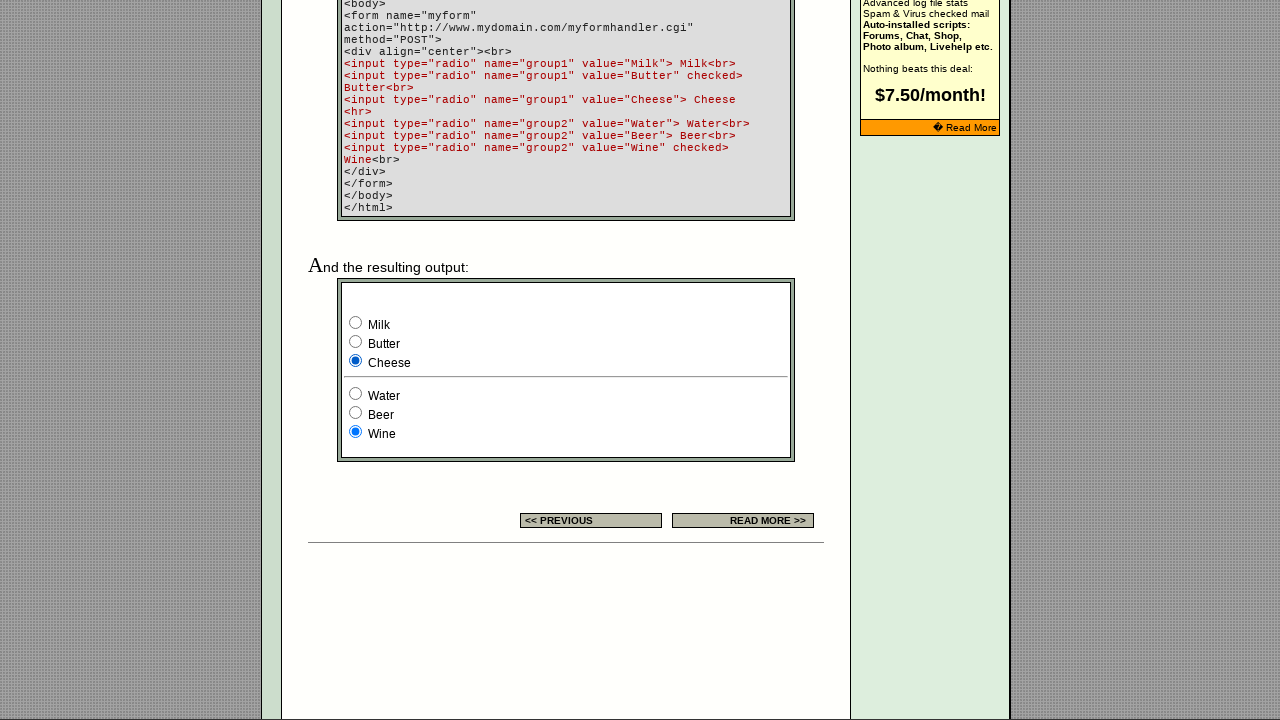

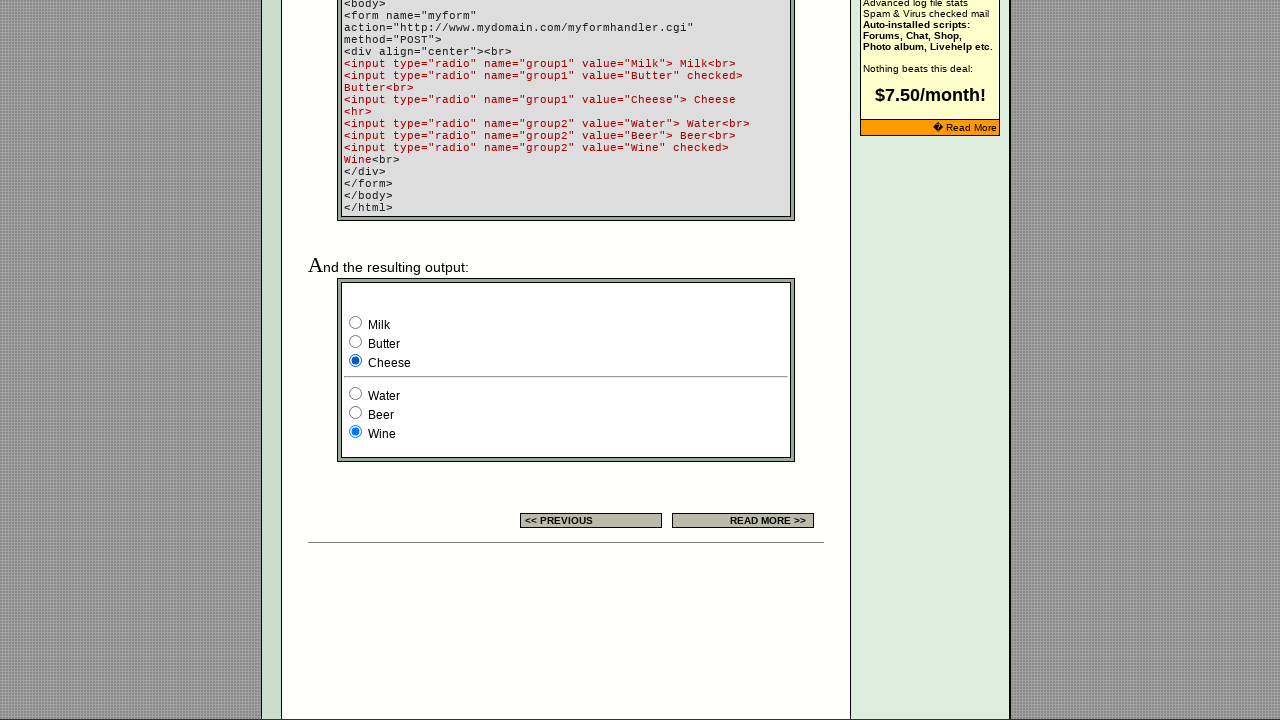